Verifies drag and drop functionality by dragging an element to a target and confirming its position has changed

Starting URL: https://bonigarcia.dev/selenium-webdriver-java/

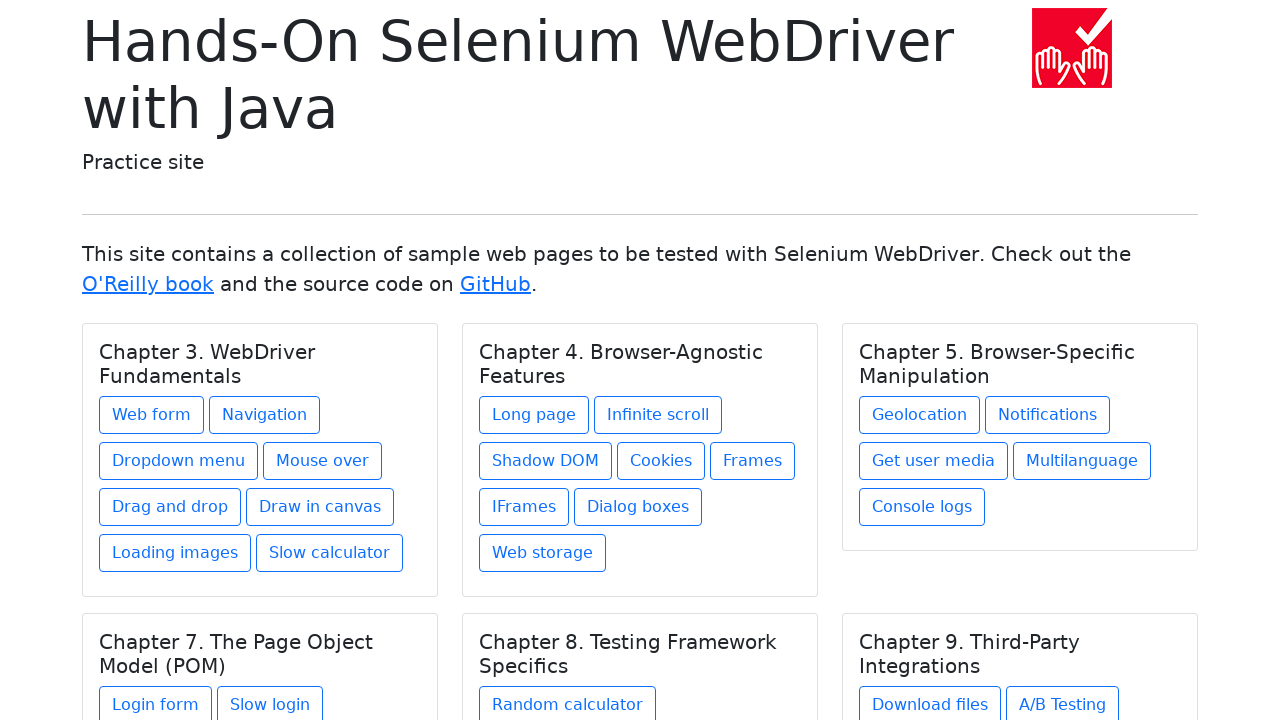

Clicked link to navigate to drag and drop page at (170, 507) on a[href *= 'drag-and-drop']
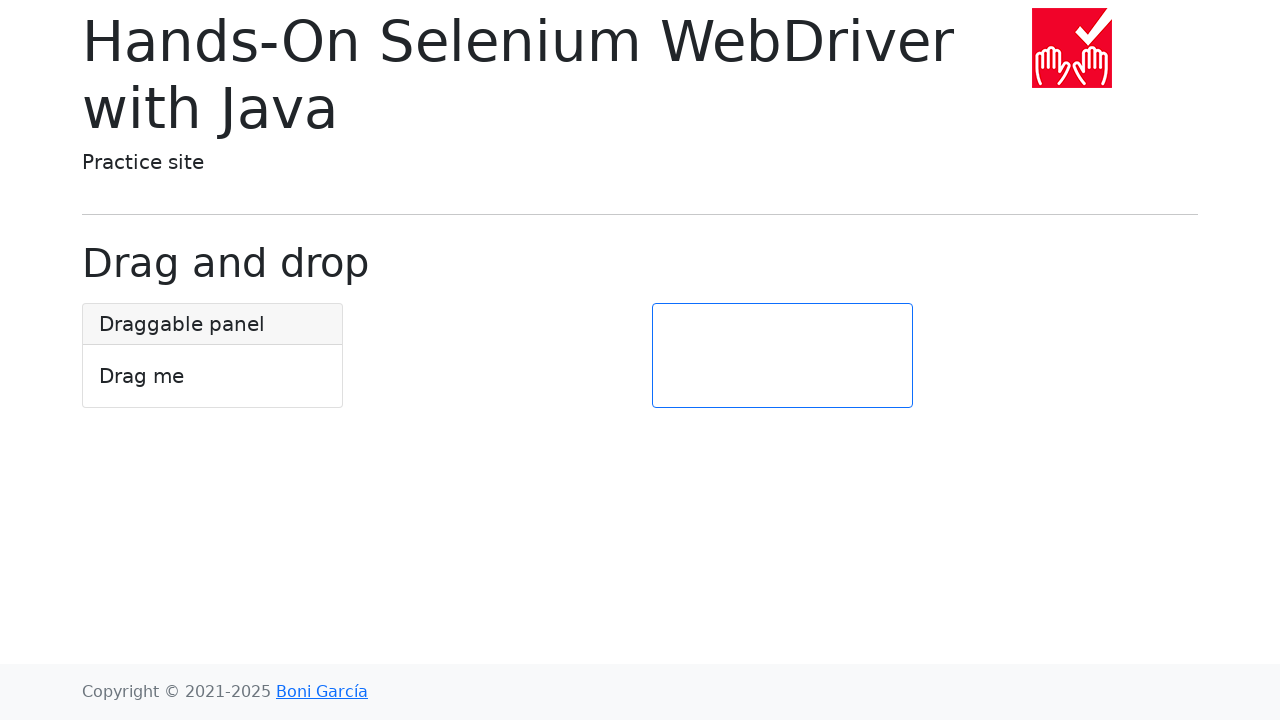

Draggable element loaded and ready
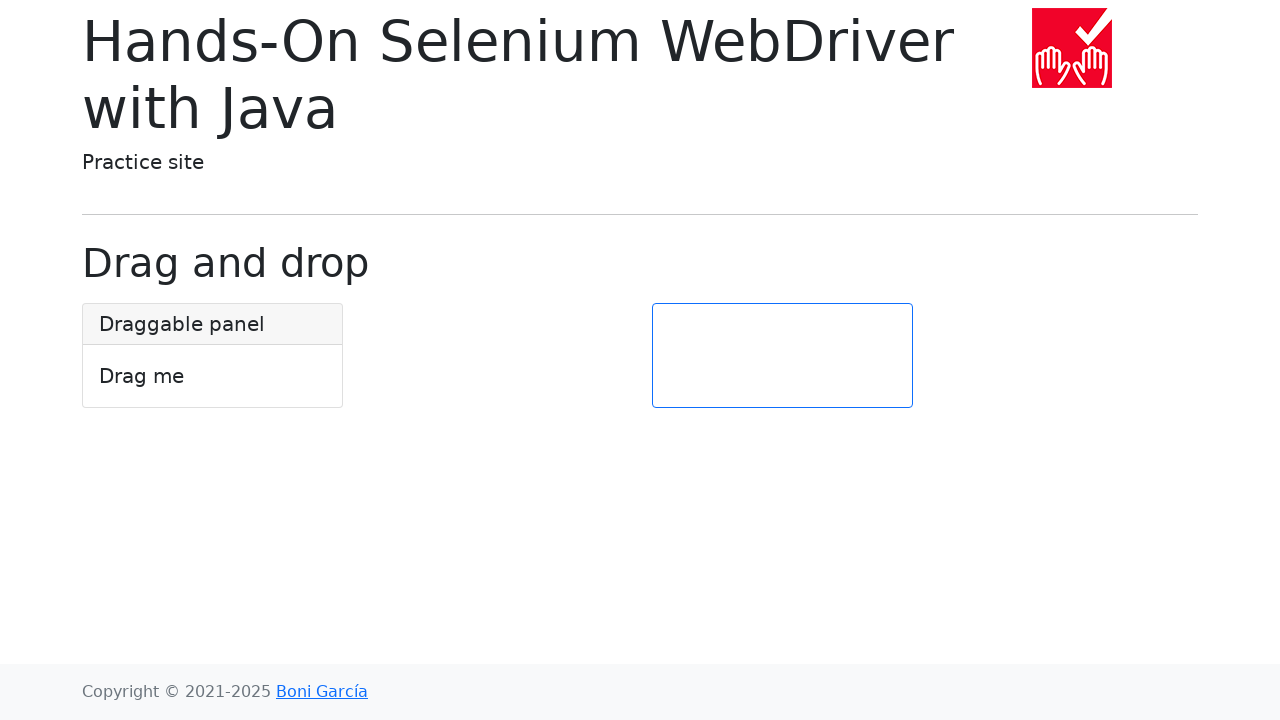

Located draggable element
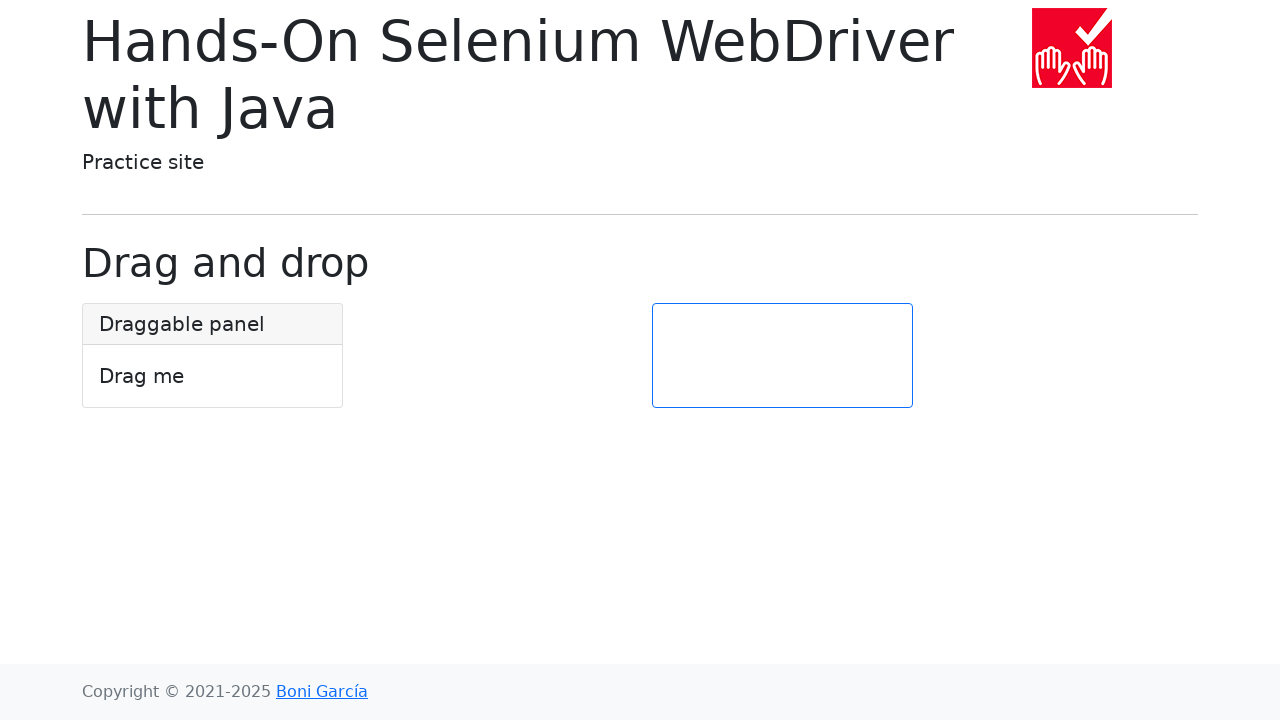

Located target drop zone
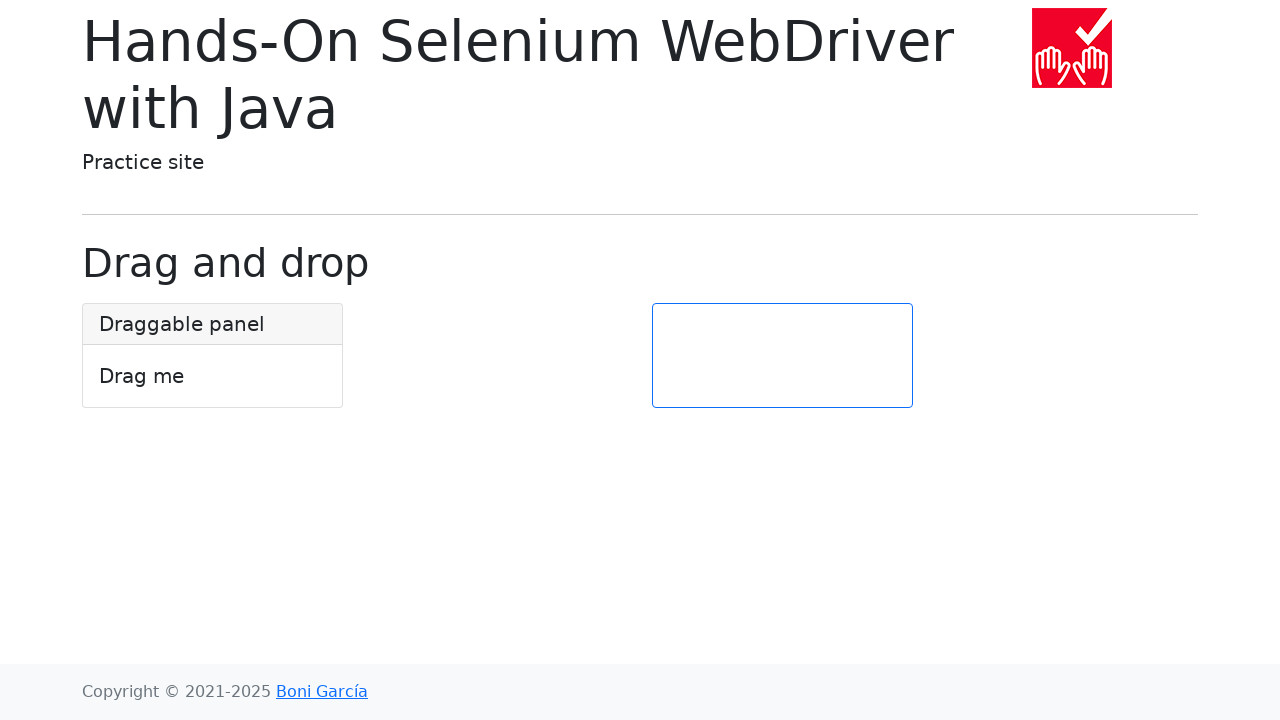

Captured initial position of draggable element at x=82, y=303.375
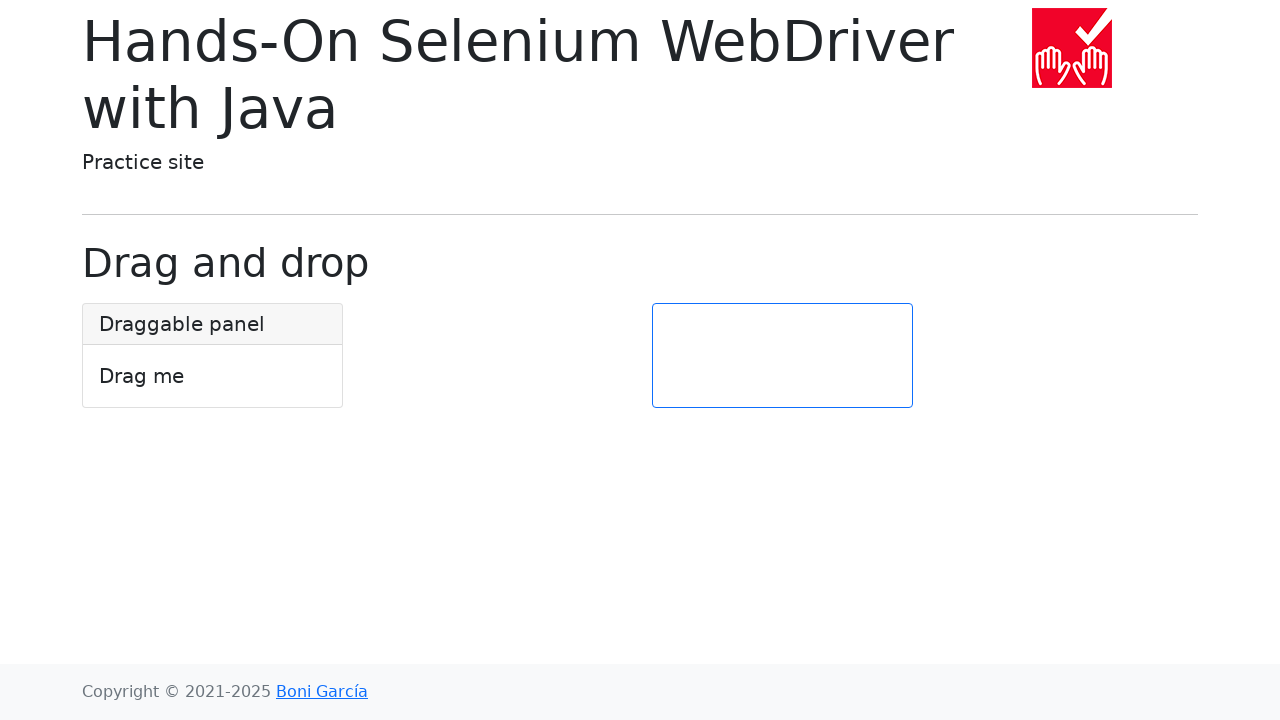

Dragged element to target drop zone at (782, 356)
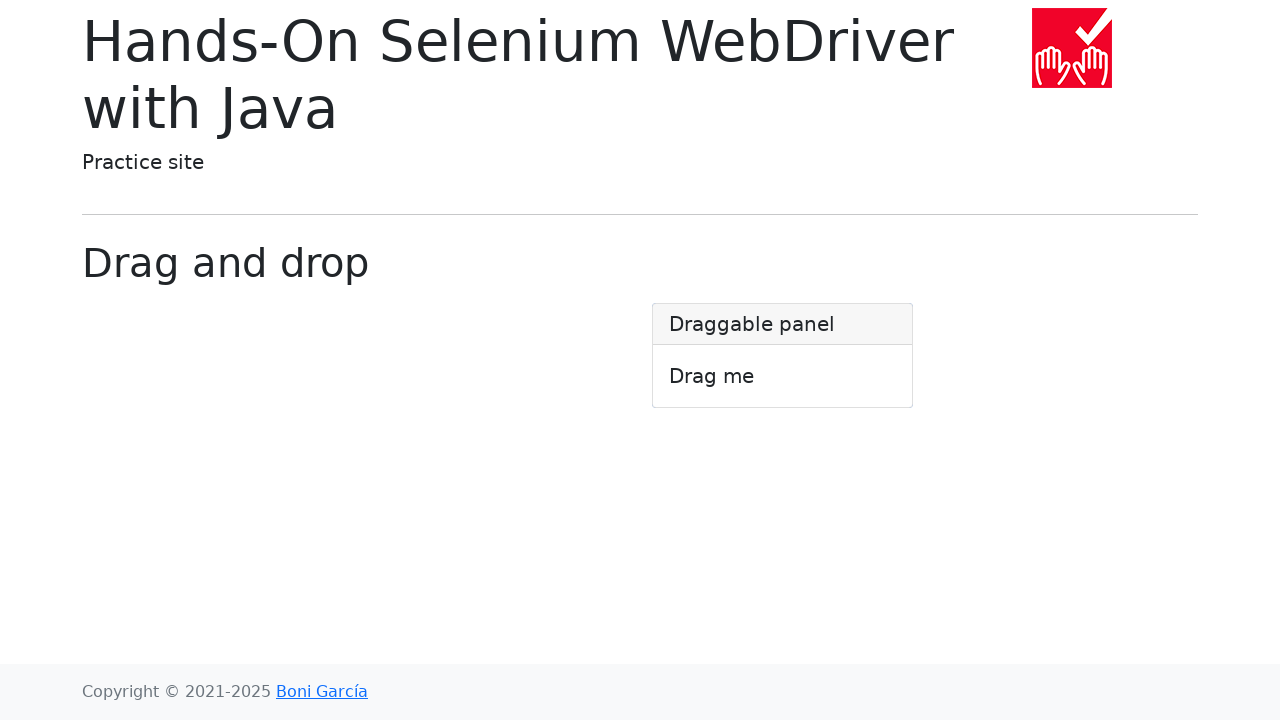

Captured final position of draggable element at x=652, y=303.375
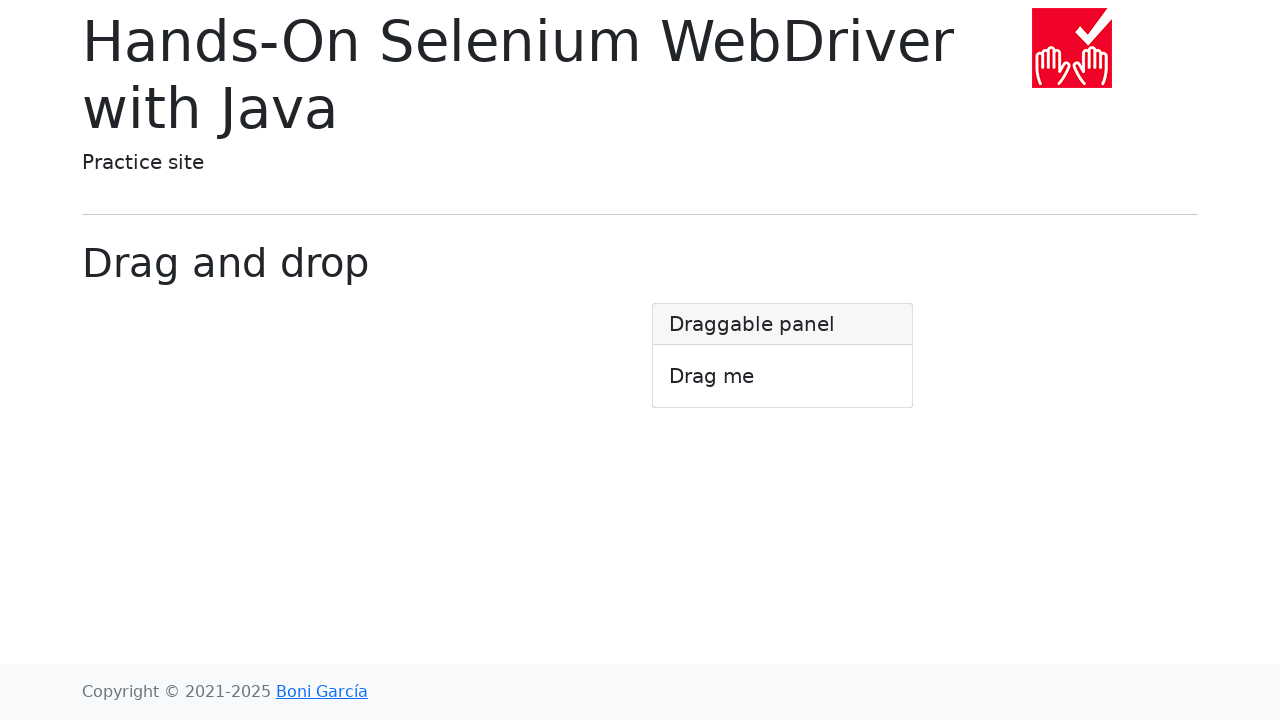

Verified that draggable element position changed after drag and drop
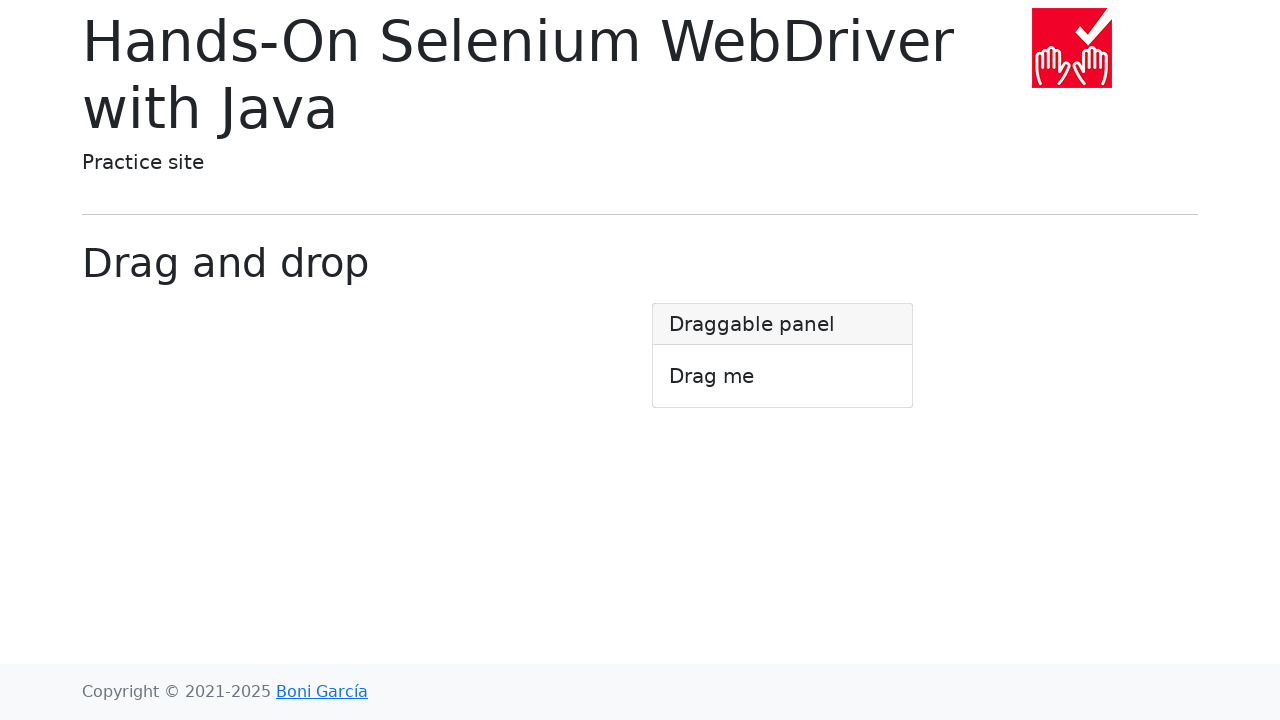

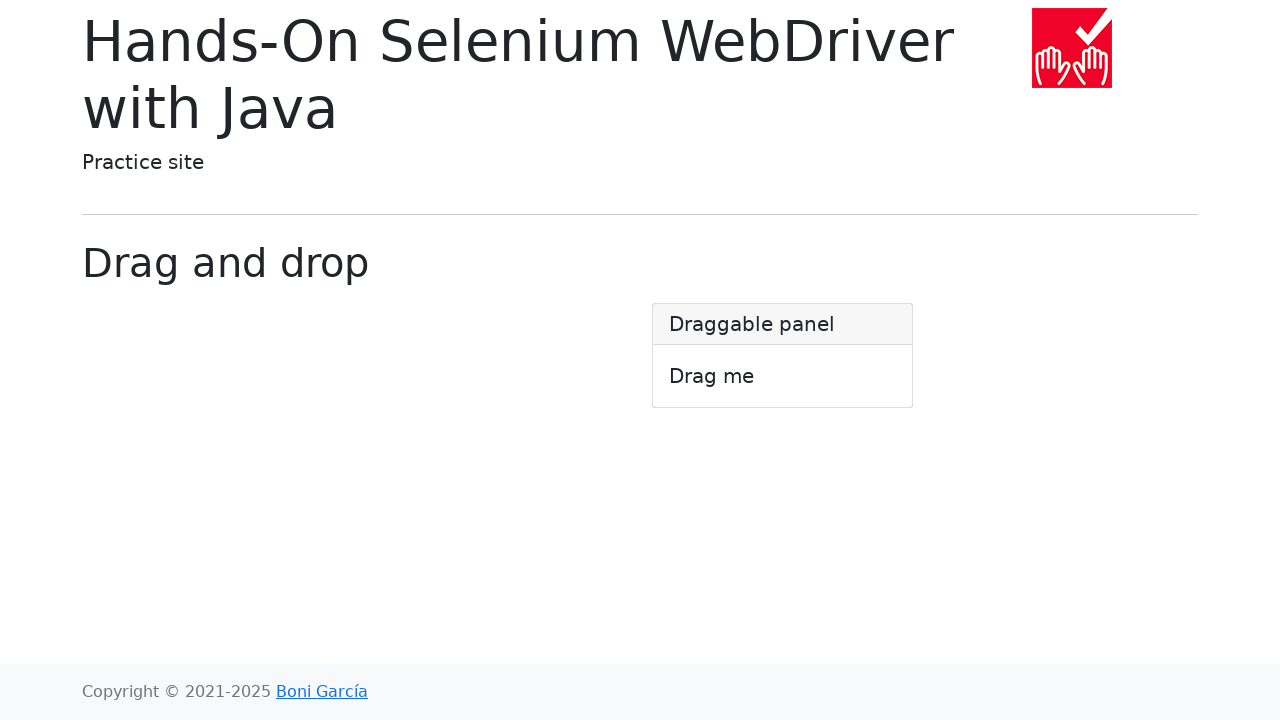